Tests dropdown functionality by navigating to the Dropdown page and selecting options by label, index, and value, then verifying the selected values.

Starting URL: https://the-internet.herokuapp.com/

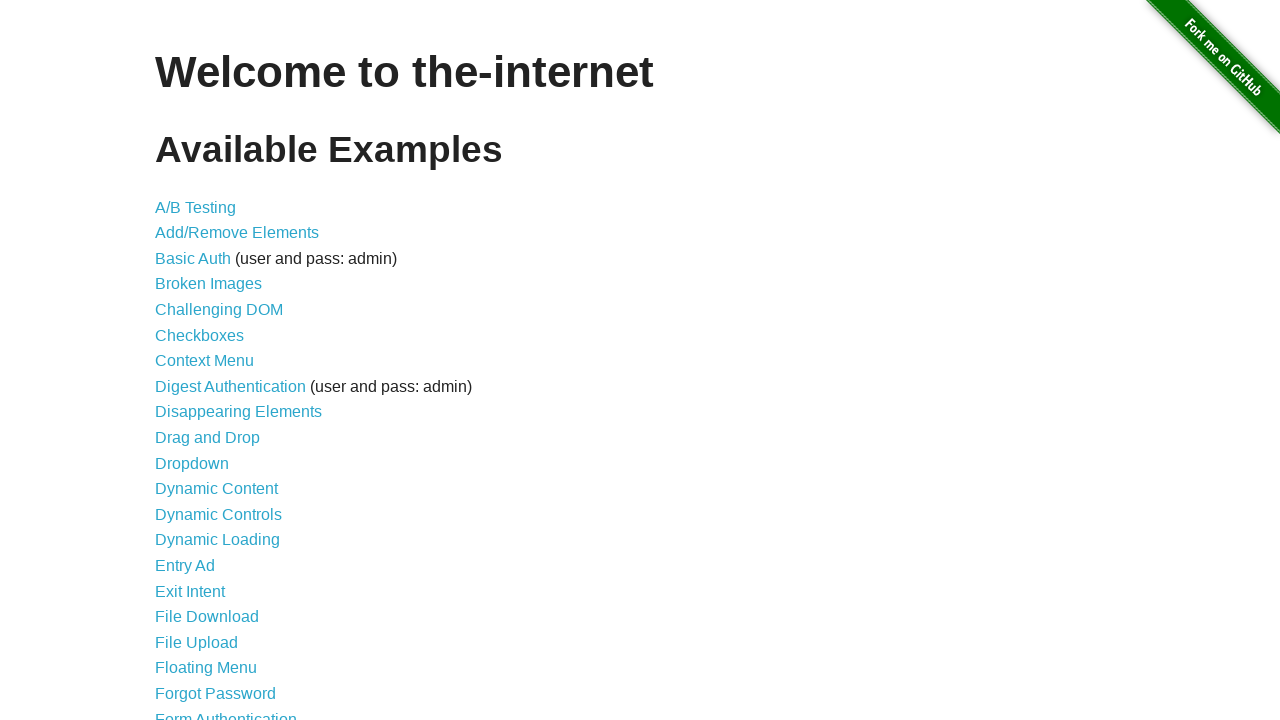

Clicked on 'Dropdown' link to navigate to dropdown page at (192, 463) on internal:role=link[name="Dropdown"i]
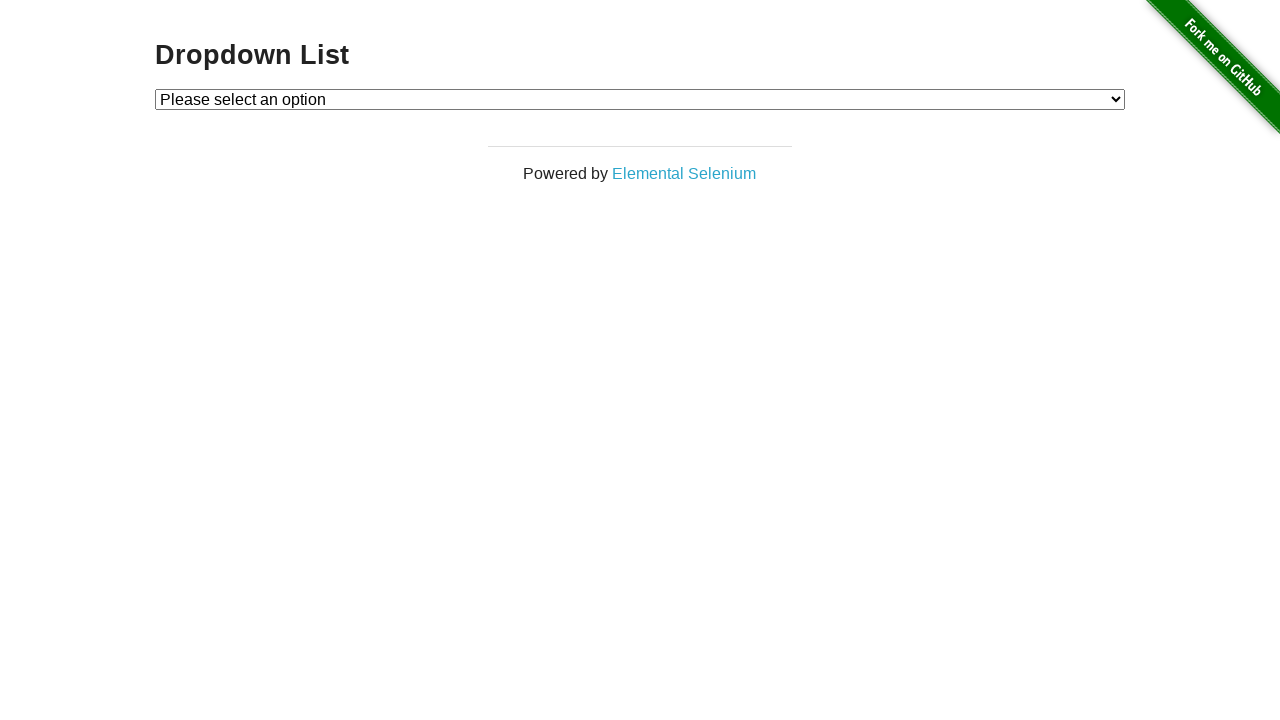

Dropdown List header is visible
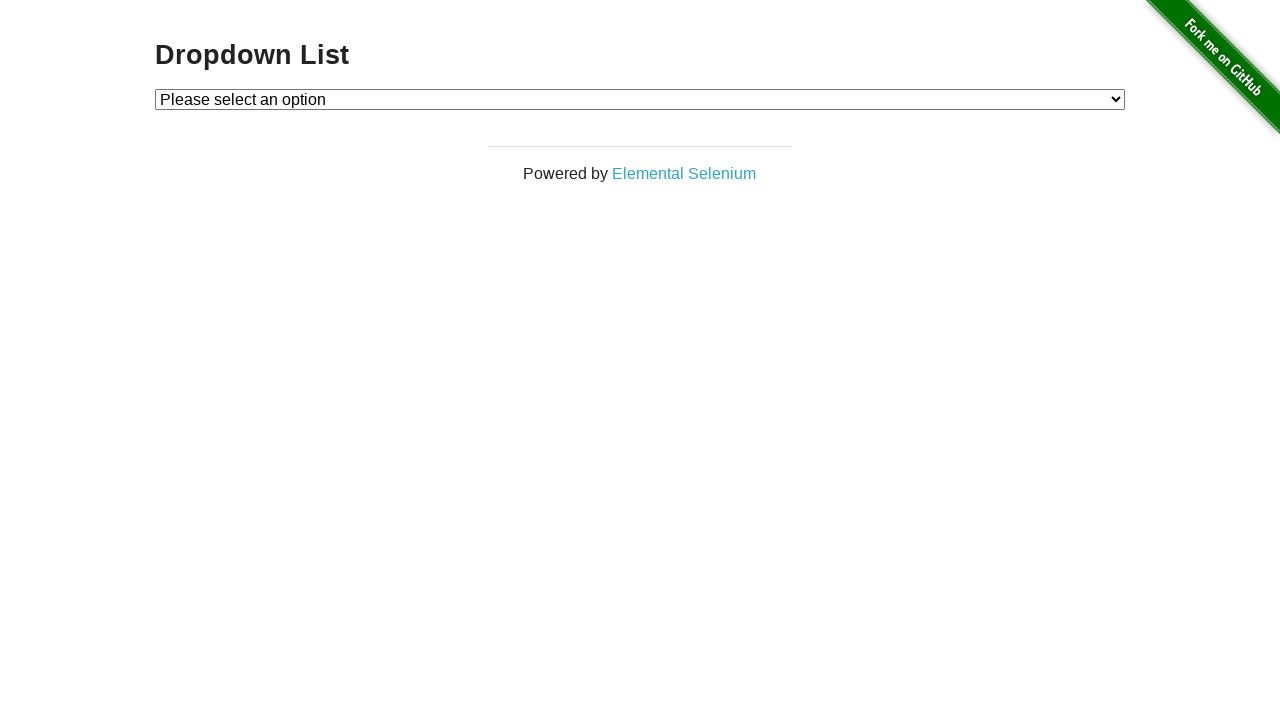

Located dropdown element with id 'dropdown'
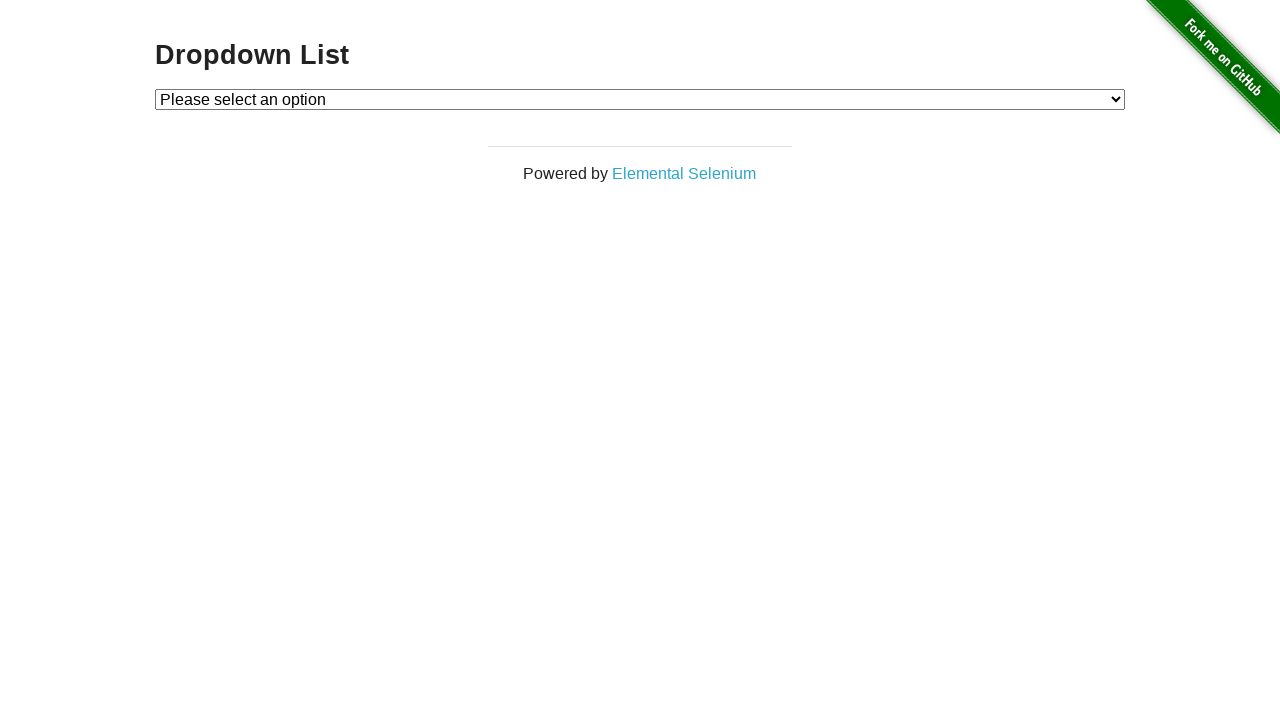

Selected 'Option 2' from dropdown by label on #dropdown
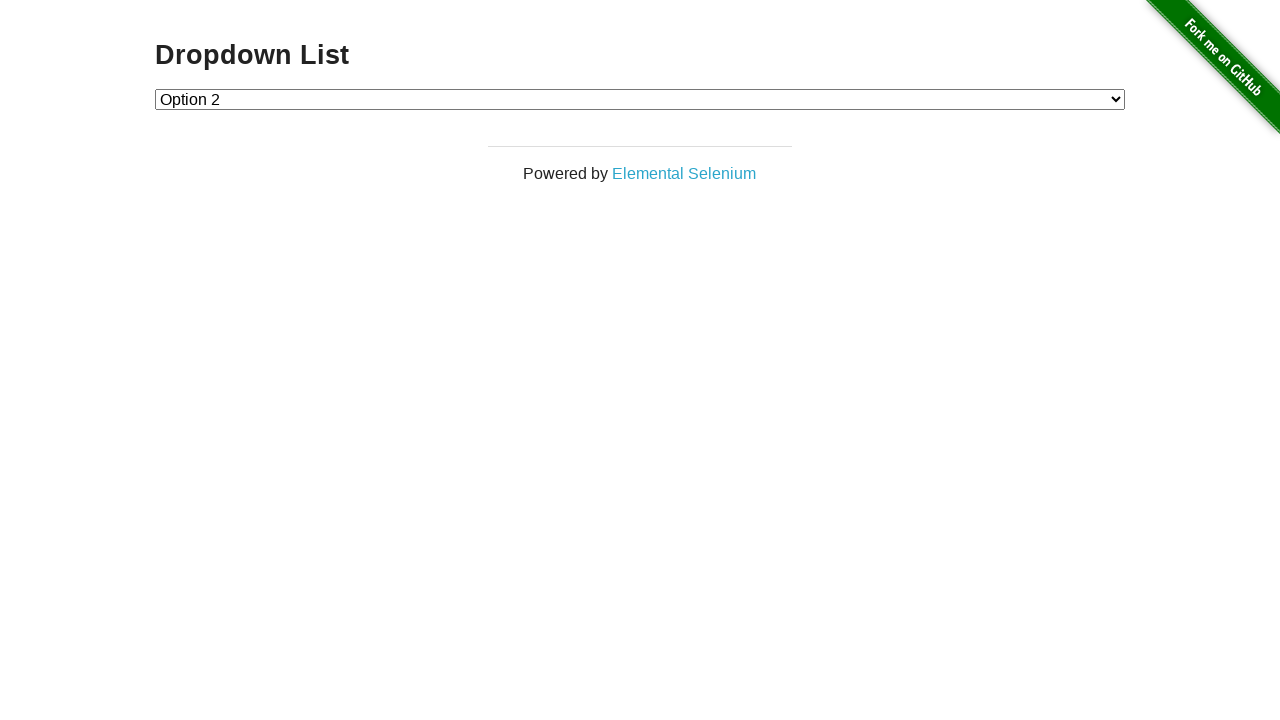

Verified dropdown value is '2' (Option 2)
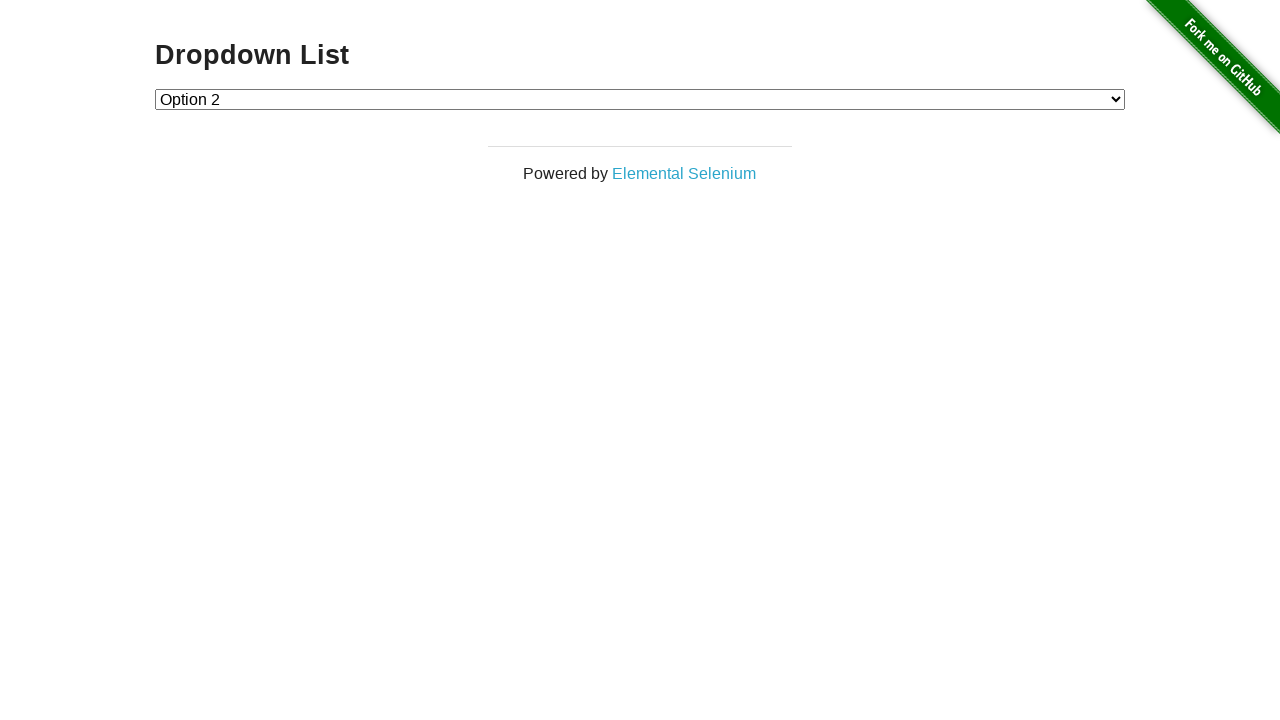

Selected option at index 1 (Option 1) from dropdown on #dropdown
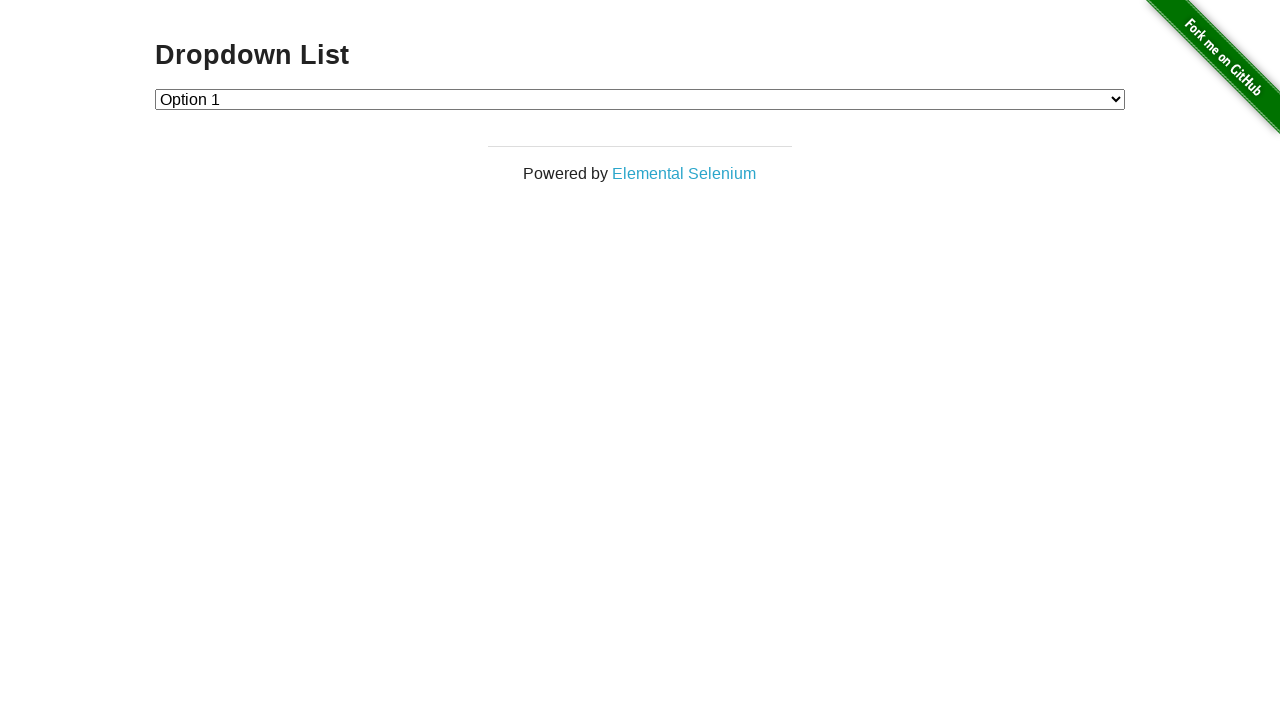

Verified dropdown value is '1' (Option 1)
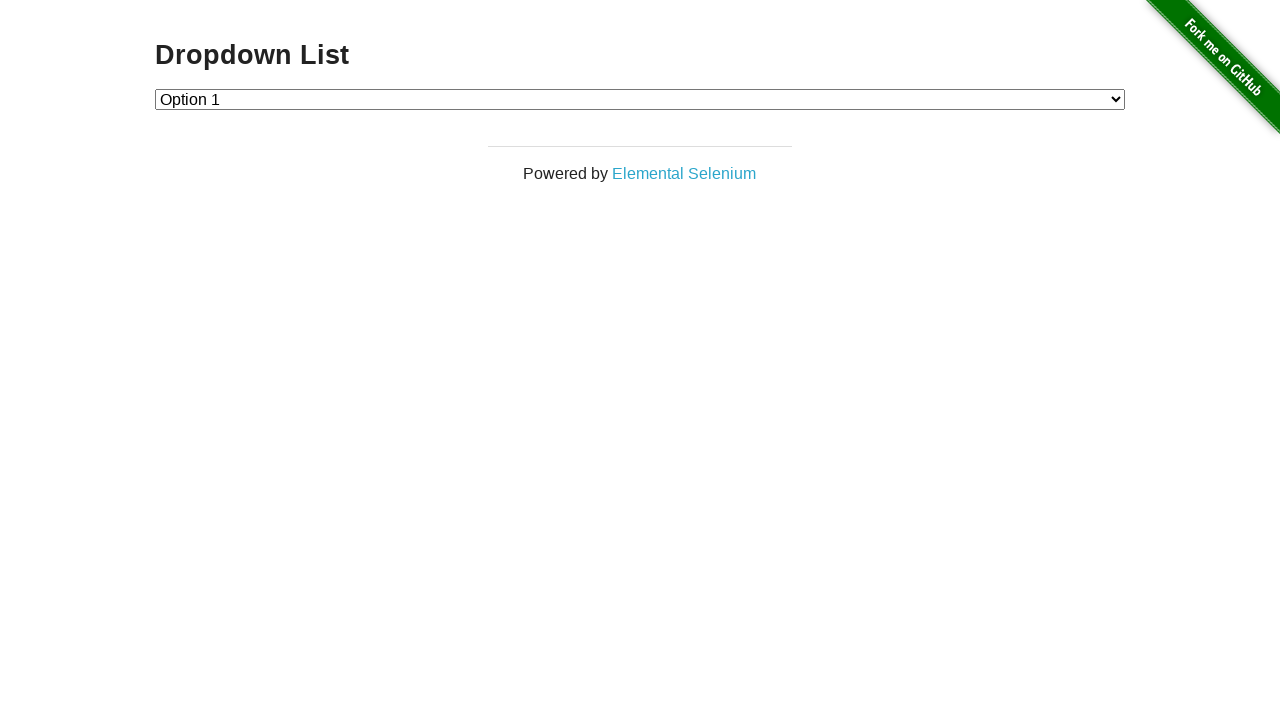

Selected option with value '2' from dropdown on #dropdown
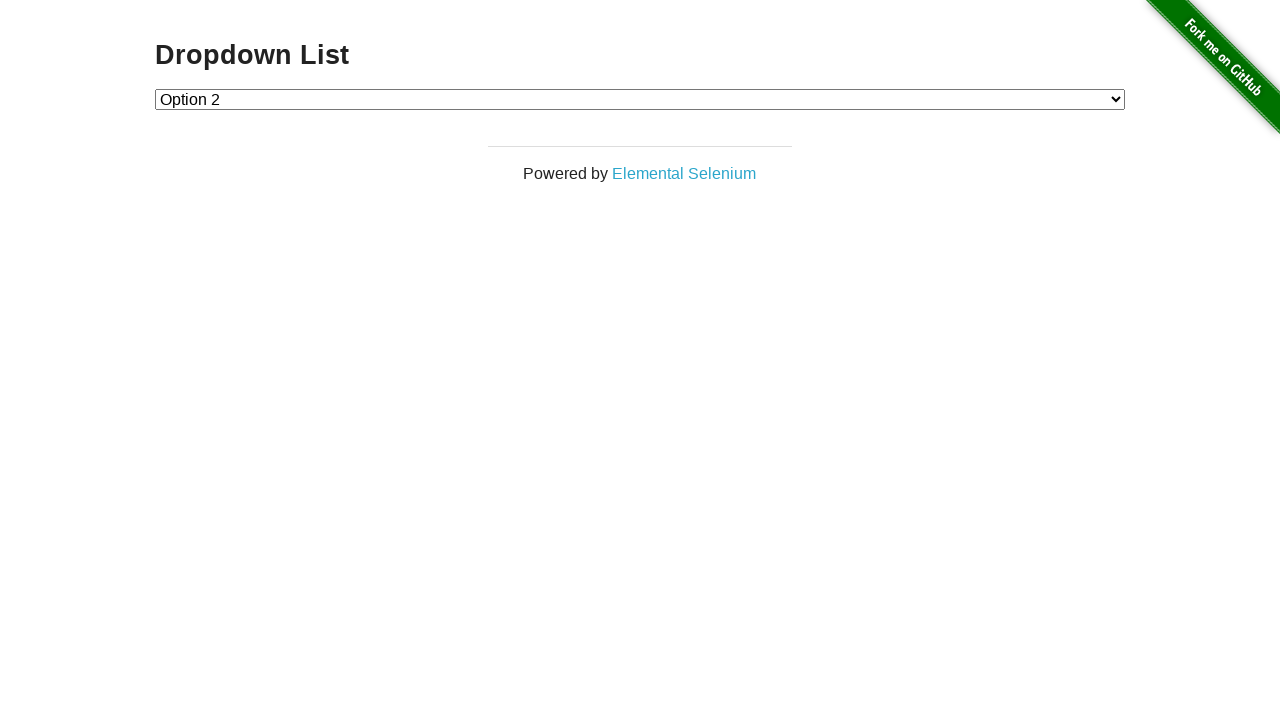

Verified dropdown value is '2' (Option 2)
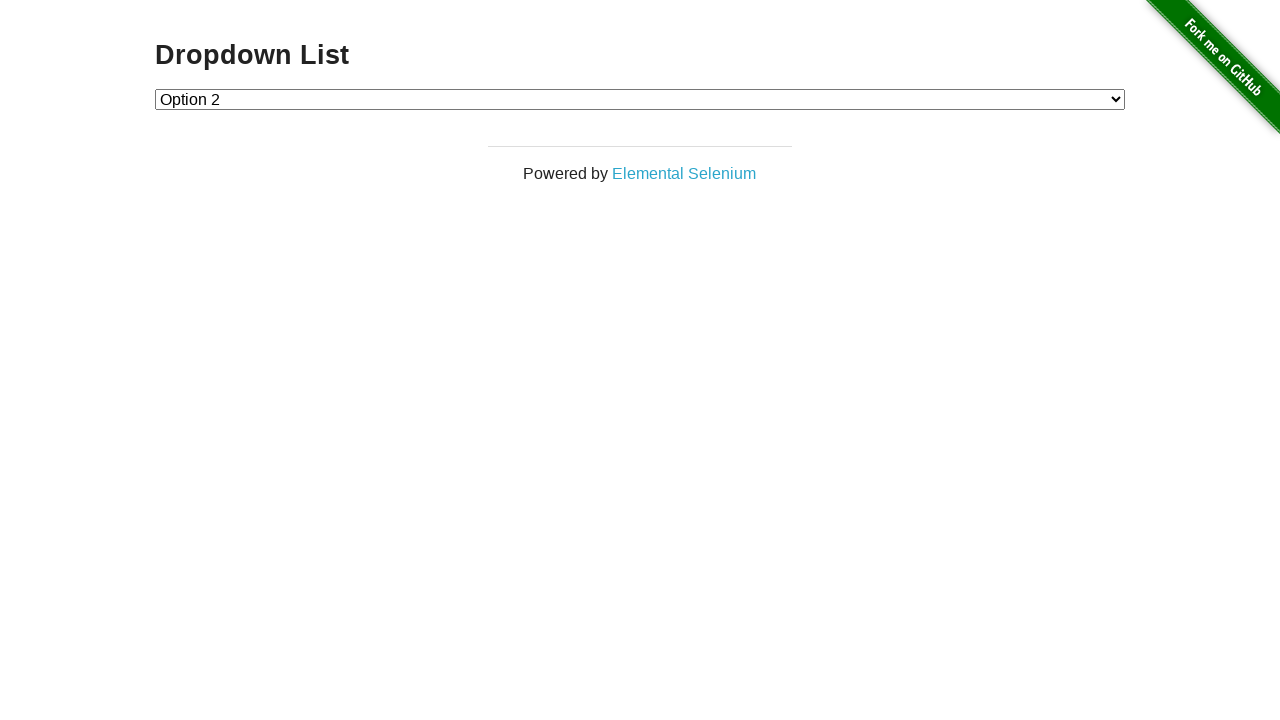

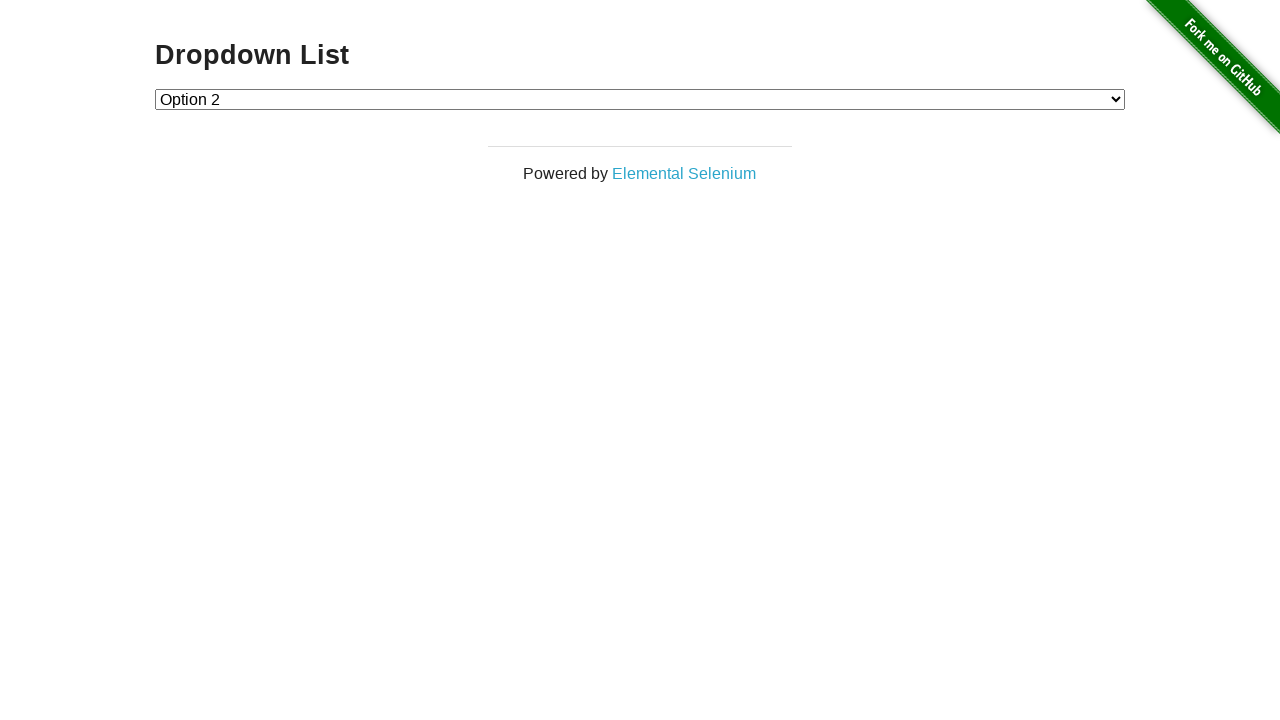